Tests navigation to the appointment booking page by clicking the "Make Appointment" link on the CURA Healthcare Service demo site

Starting URL: https://katalon-demo-cura.herokuapp.com/

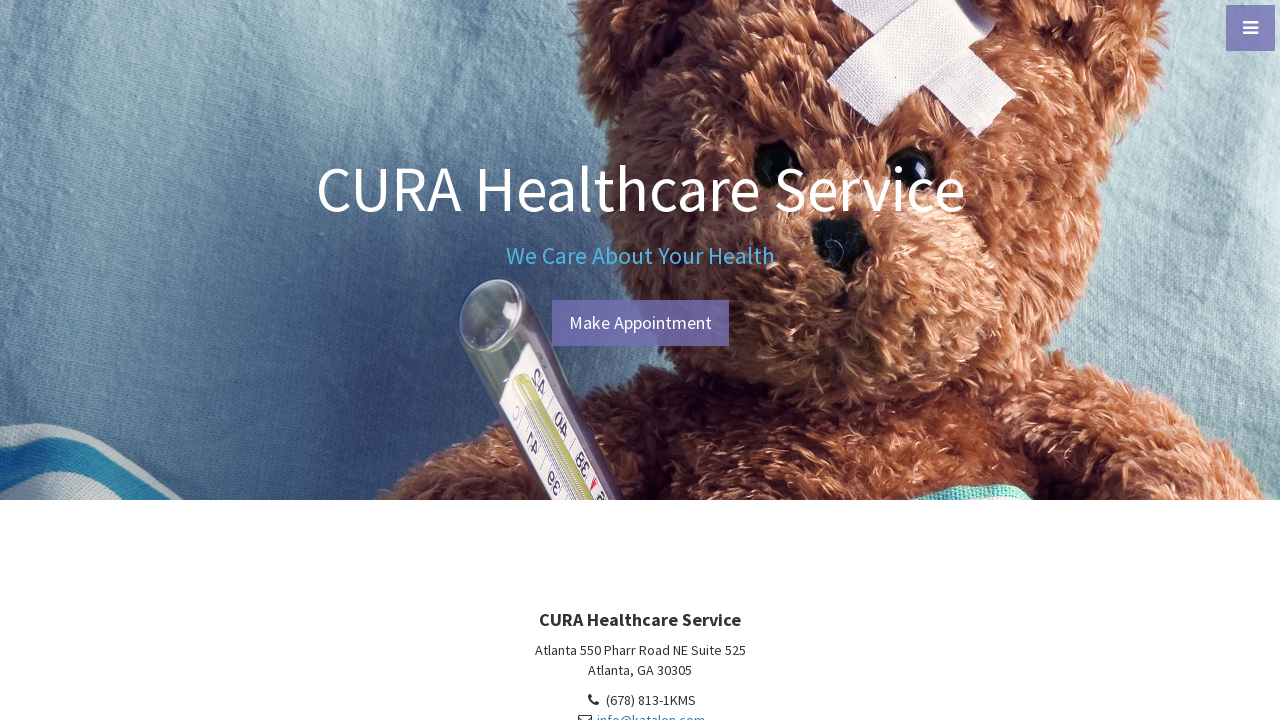

Clicked 'Make Appointment' link at (640, 323) on a:has-text('Make')
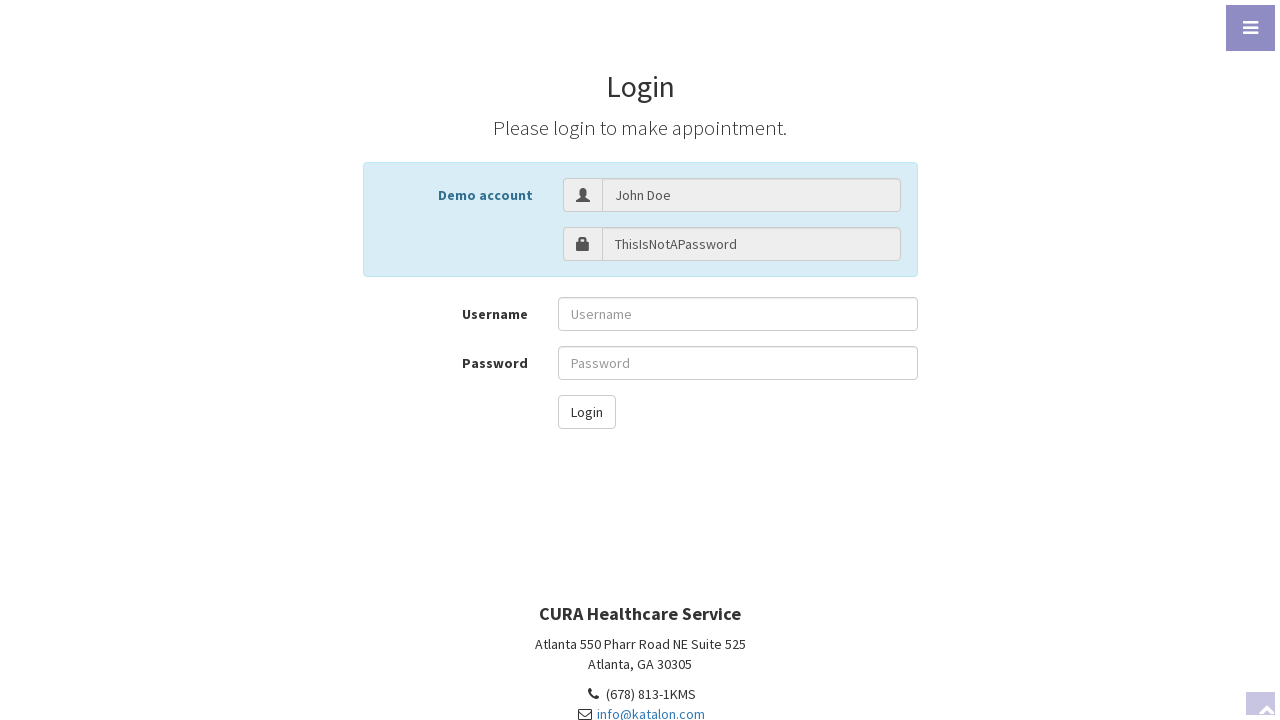

Page navigation completed and network idle state reached
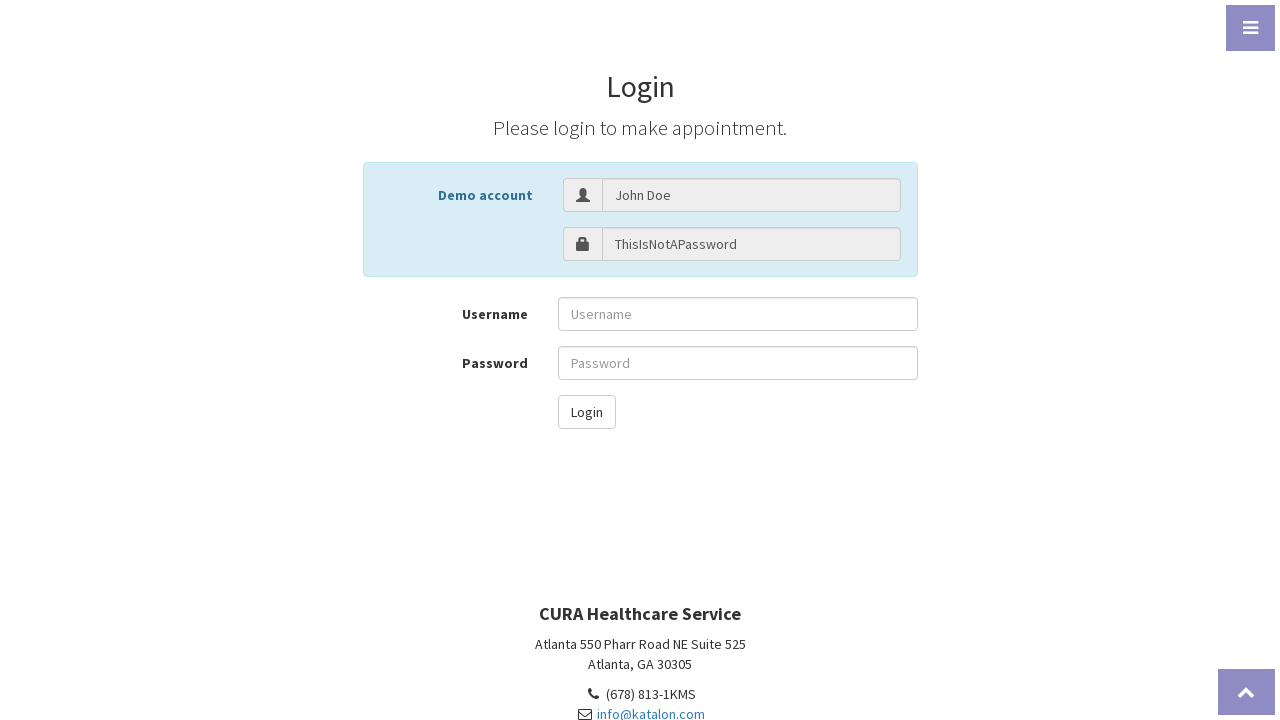

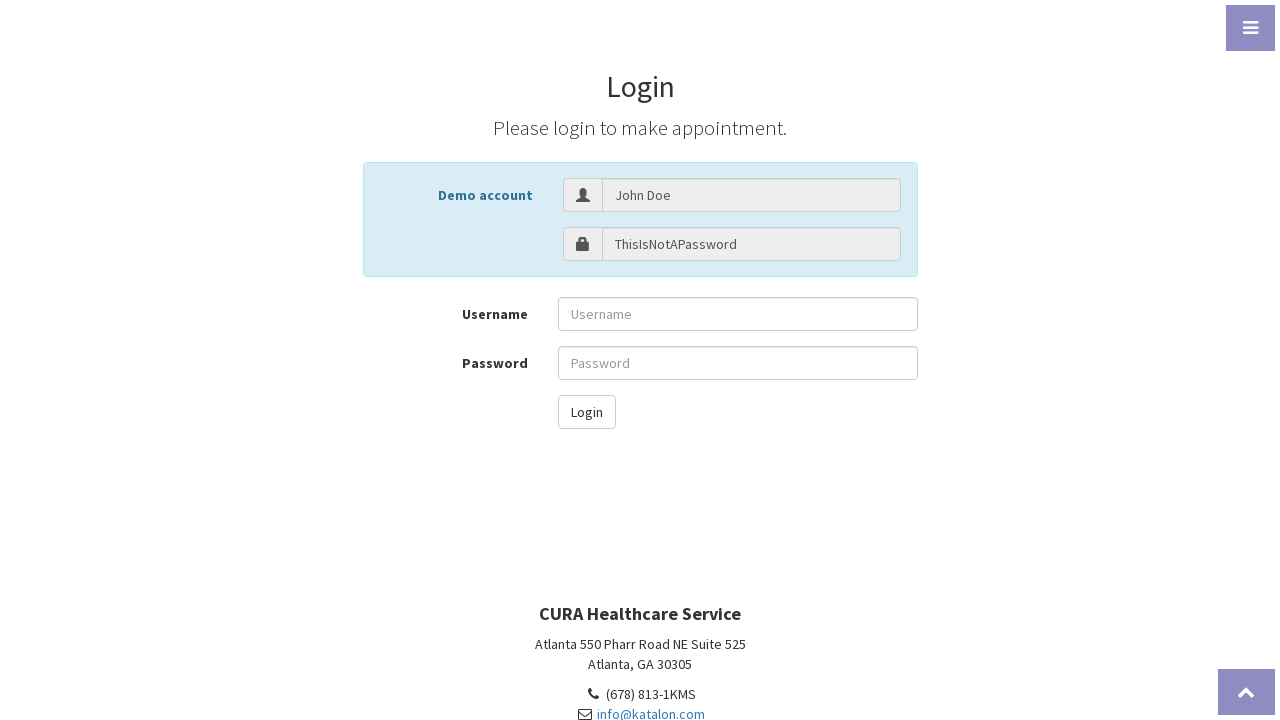